Tests JavaScript scrolling functionality by scrolling down to a footer link and then back up to the navigation bar

Starting URL: https://practice.cydeo.com/large

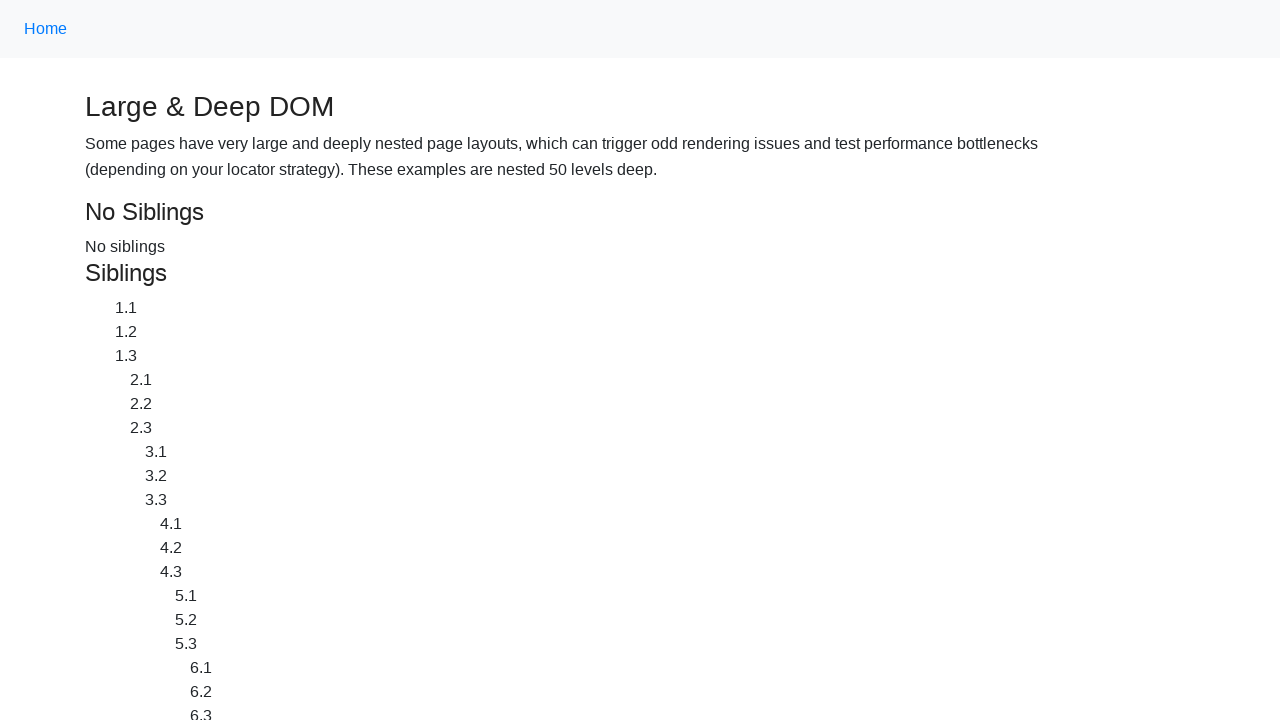

Scrolled down to footer 'Cydeo' link at bottom of page
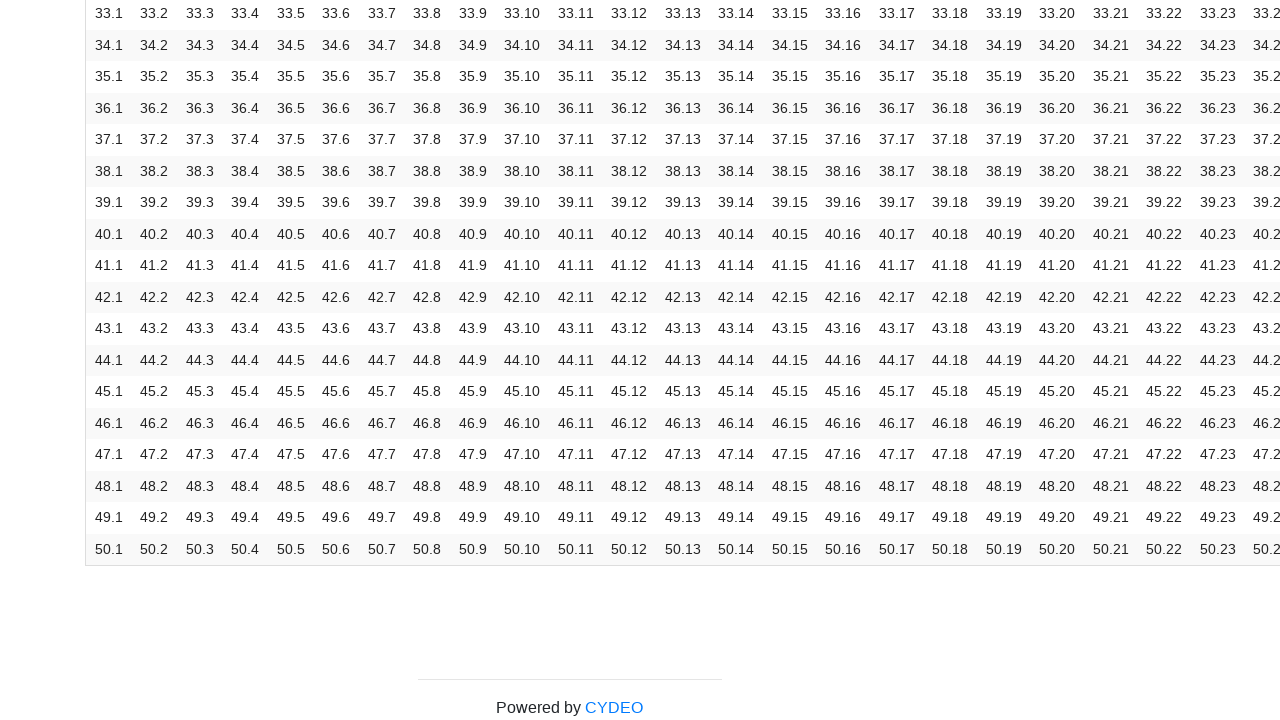

Scrolled up to navigation bar at top of page
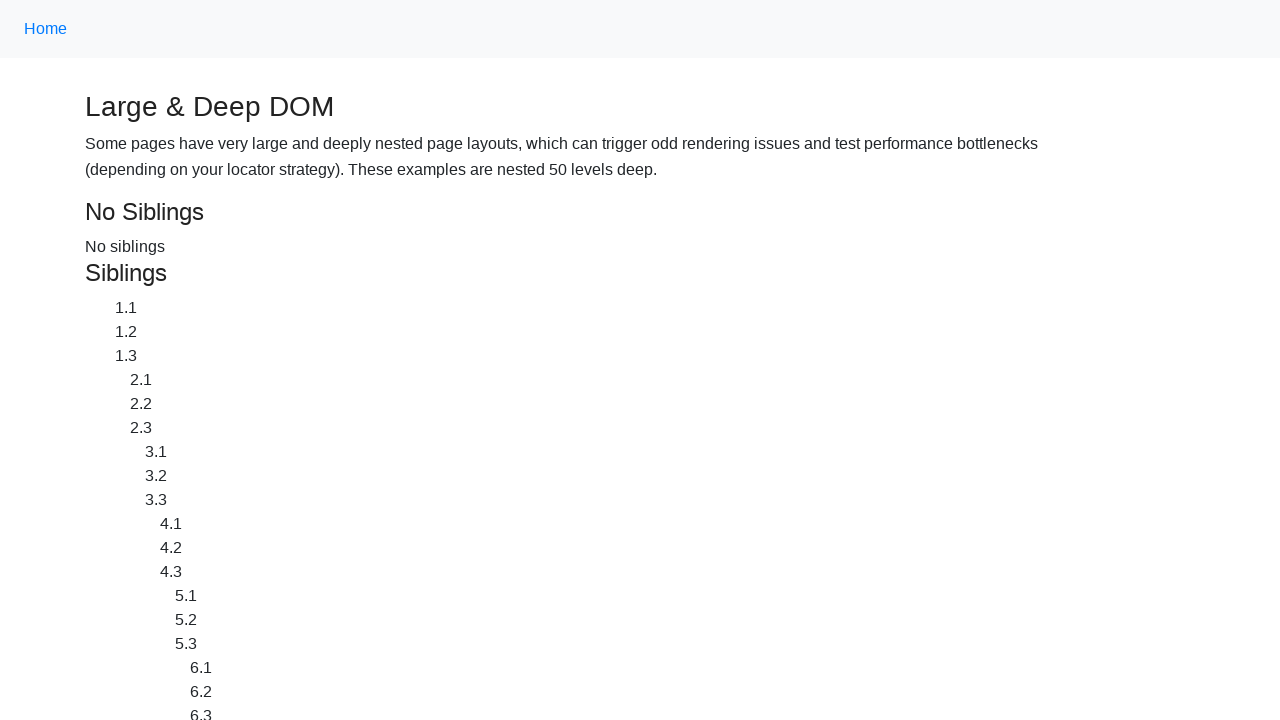

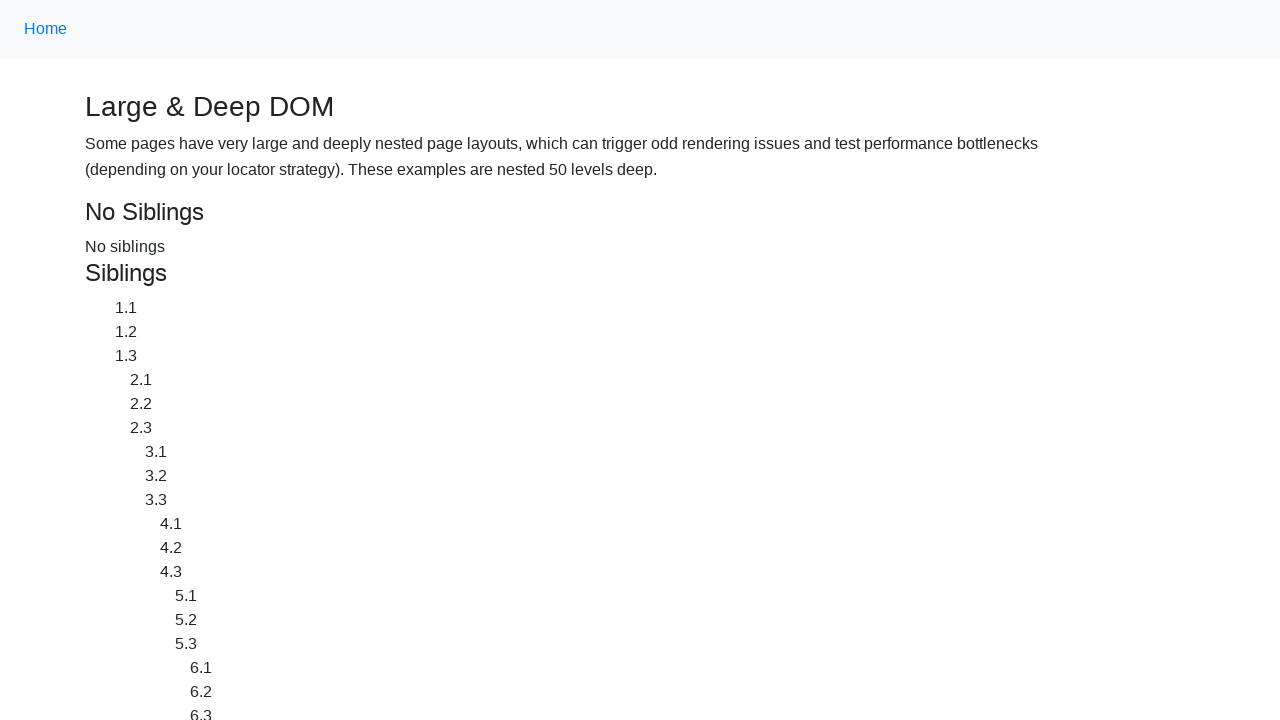